Tests finding a link by its text content, clicking it to navigate to a registration form, filling out the form fields (first name, last name, city, country), and submitting it.

Starting URL: http://suninjuly.github.io/find_link_text.html

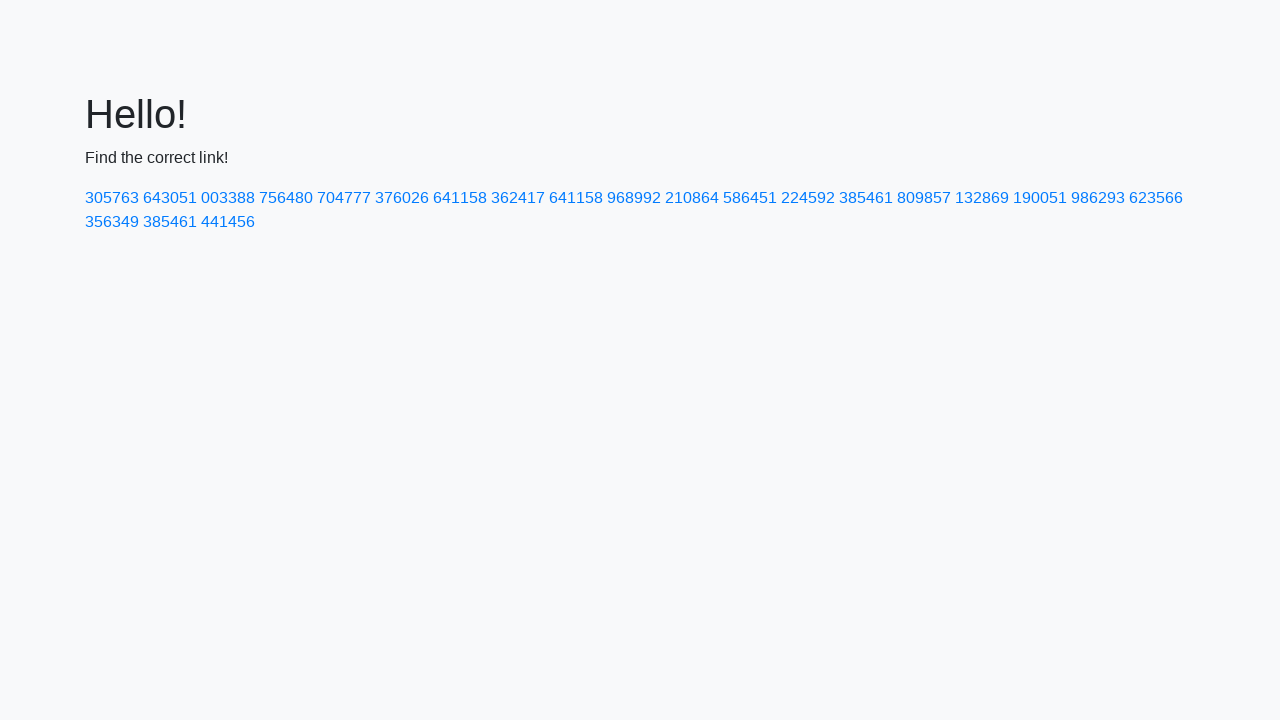

Clicked link with text '224592' to navigate to registration form at (808, 198) on text=224592
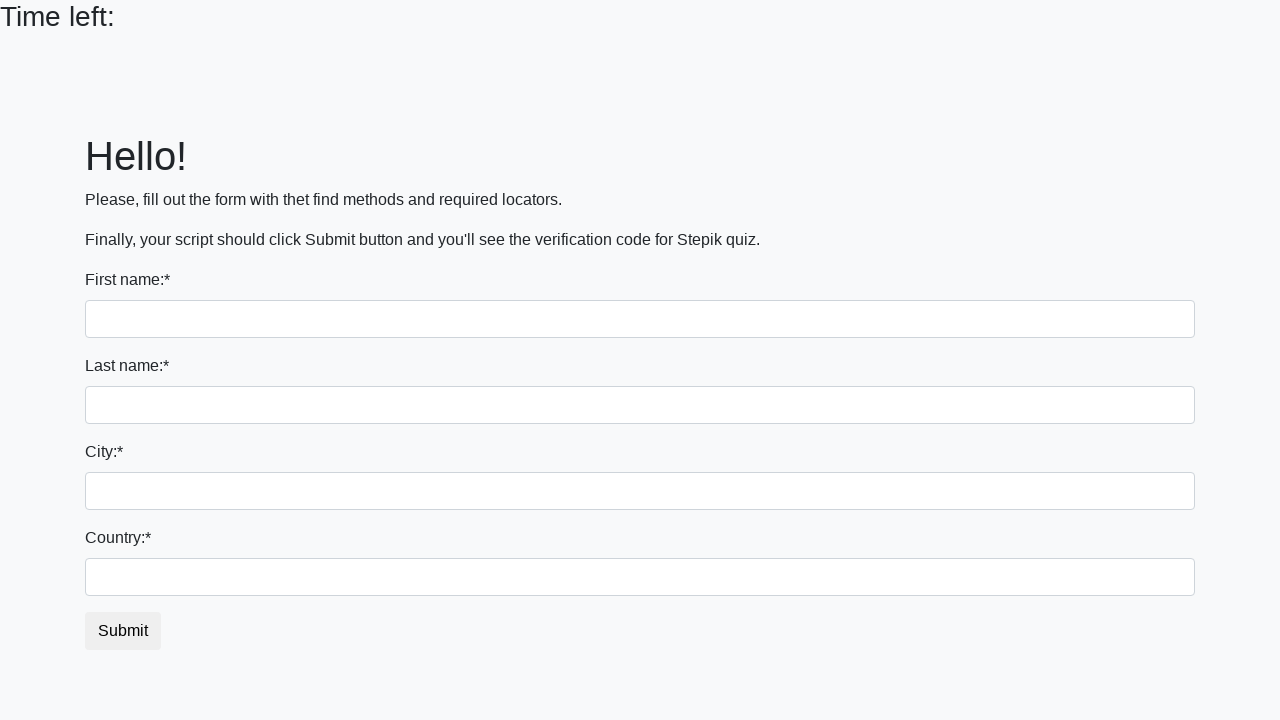

Filled first name field with 'Ivan' on input >> nth=0
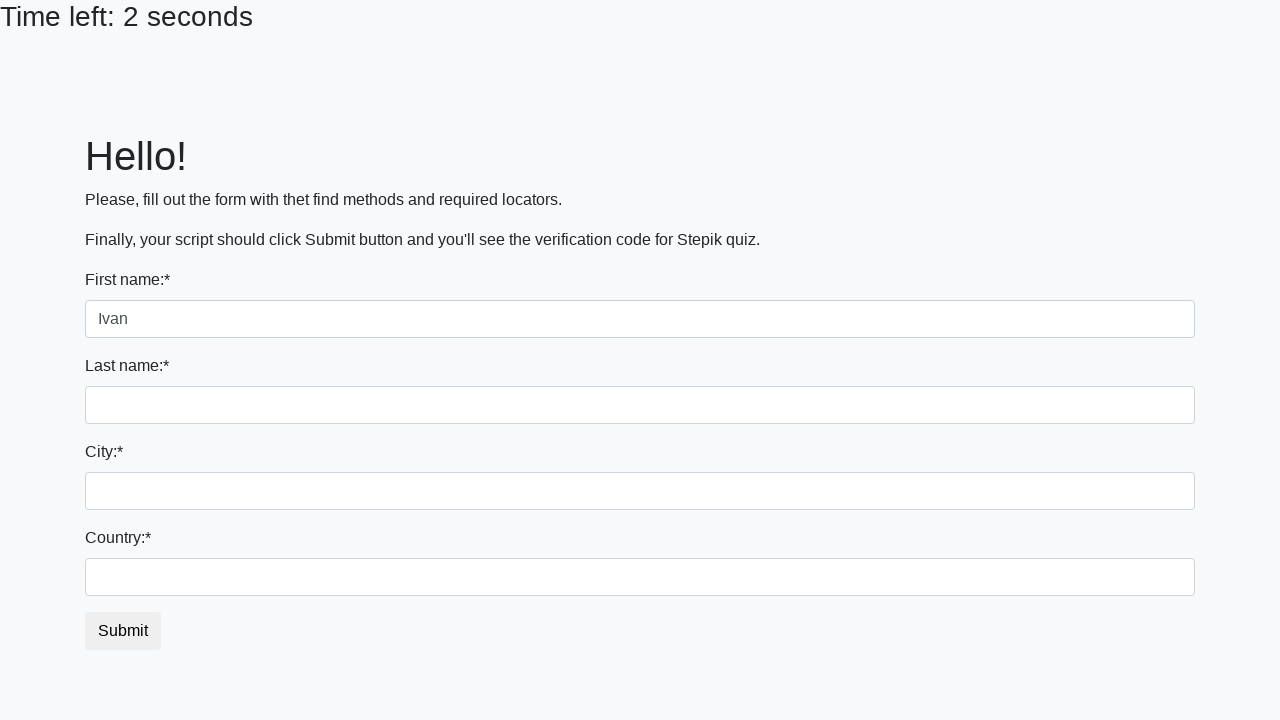

Filled last name field with 'Petrov' on input[name='last_name']
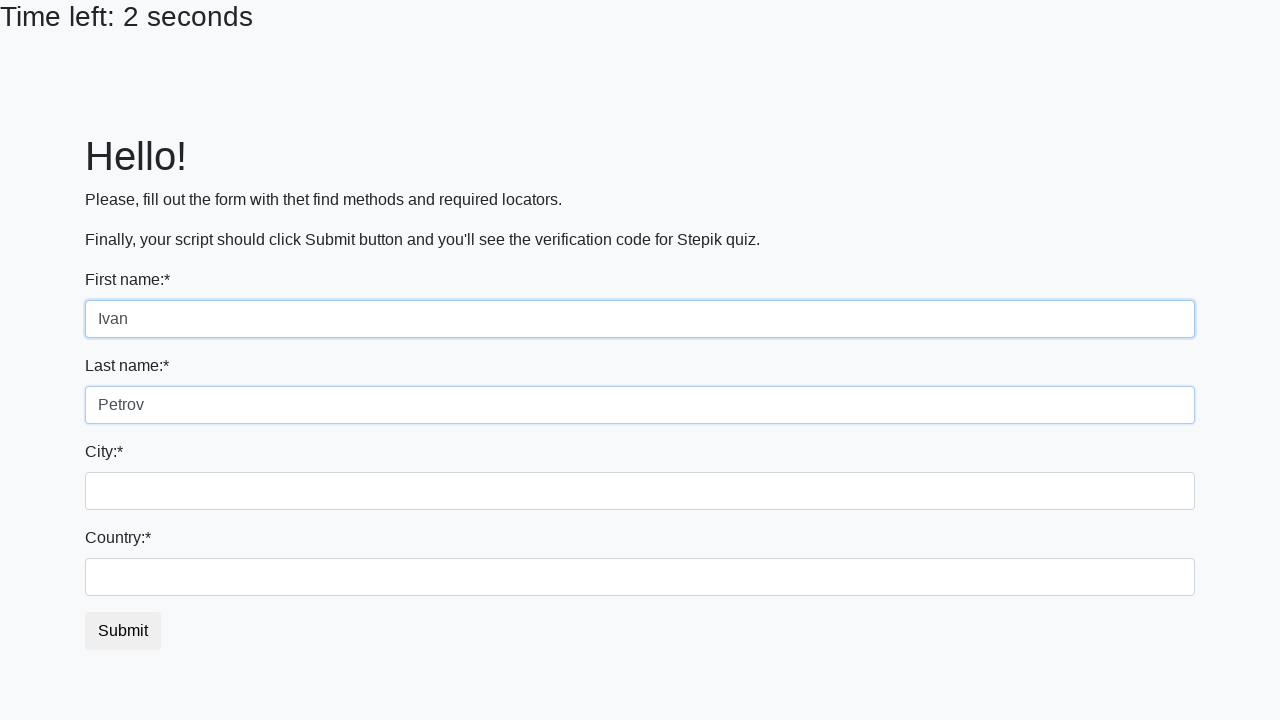

Filled city field with 'Smolensk' on .form-control.city
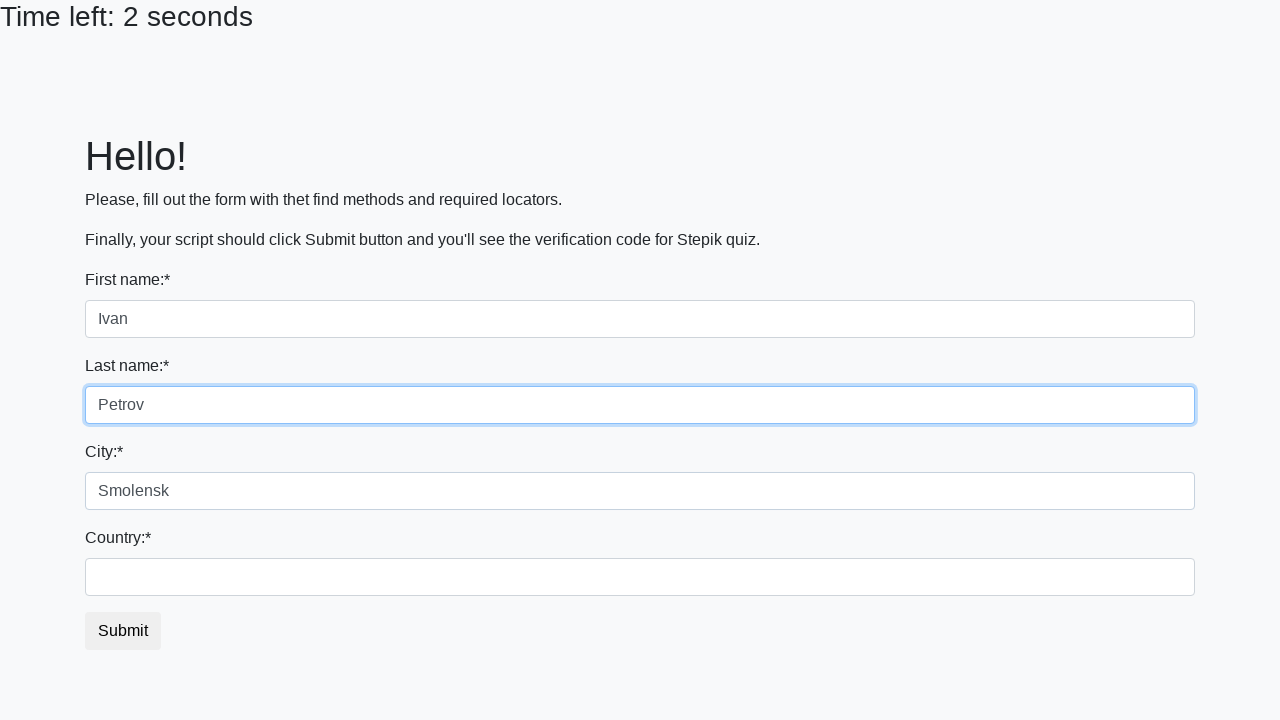

Filled country field with 'Russia' on #country
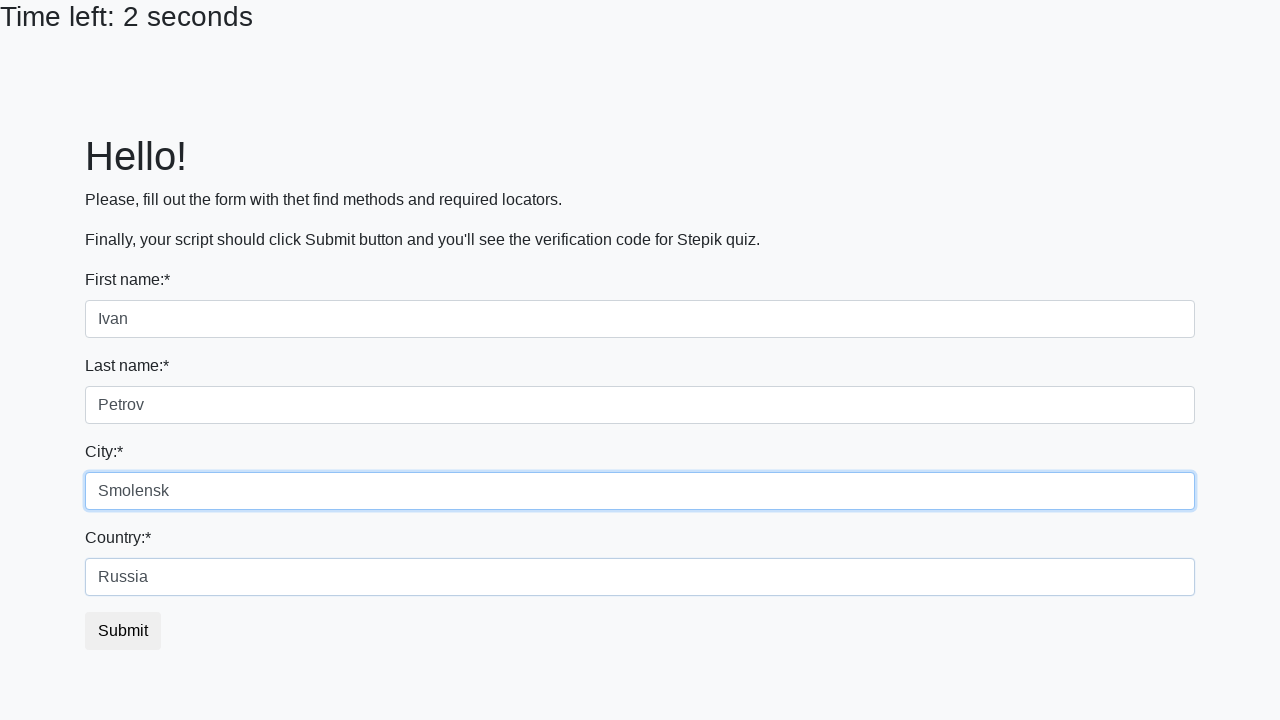

Clicked submit button to complete registration form at (123, 631) on button.btn
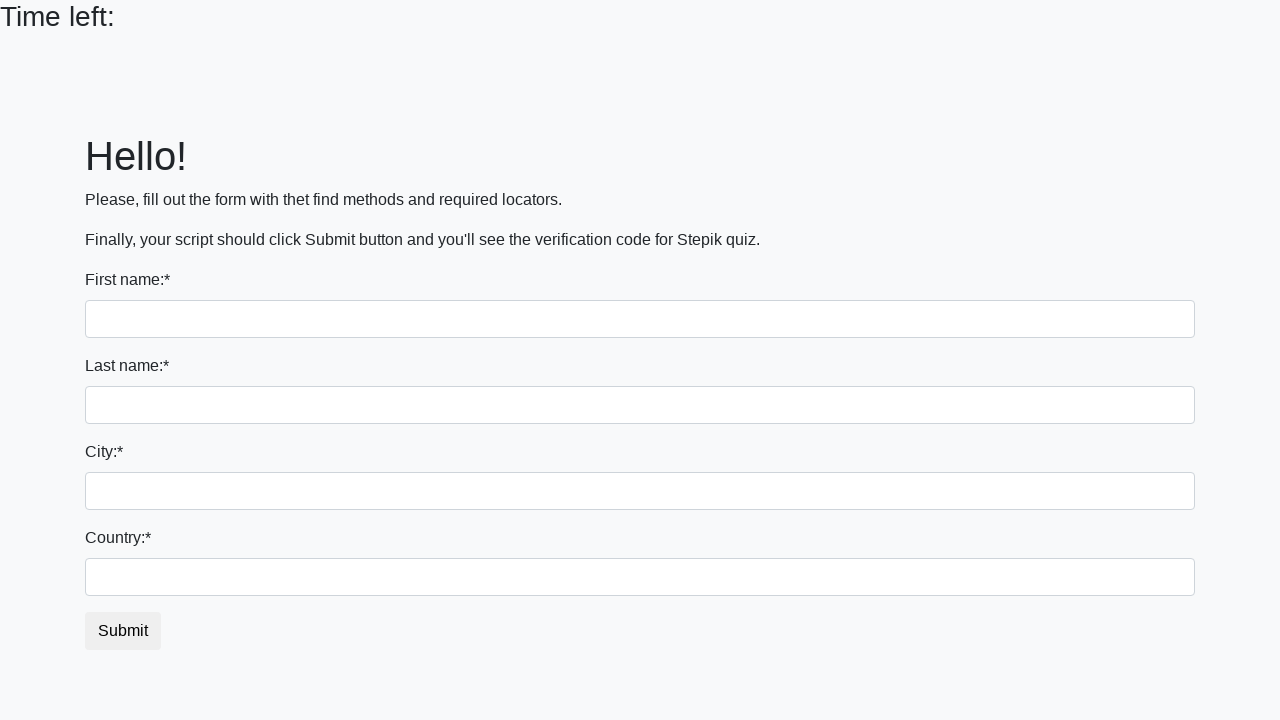

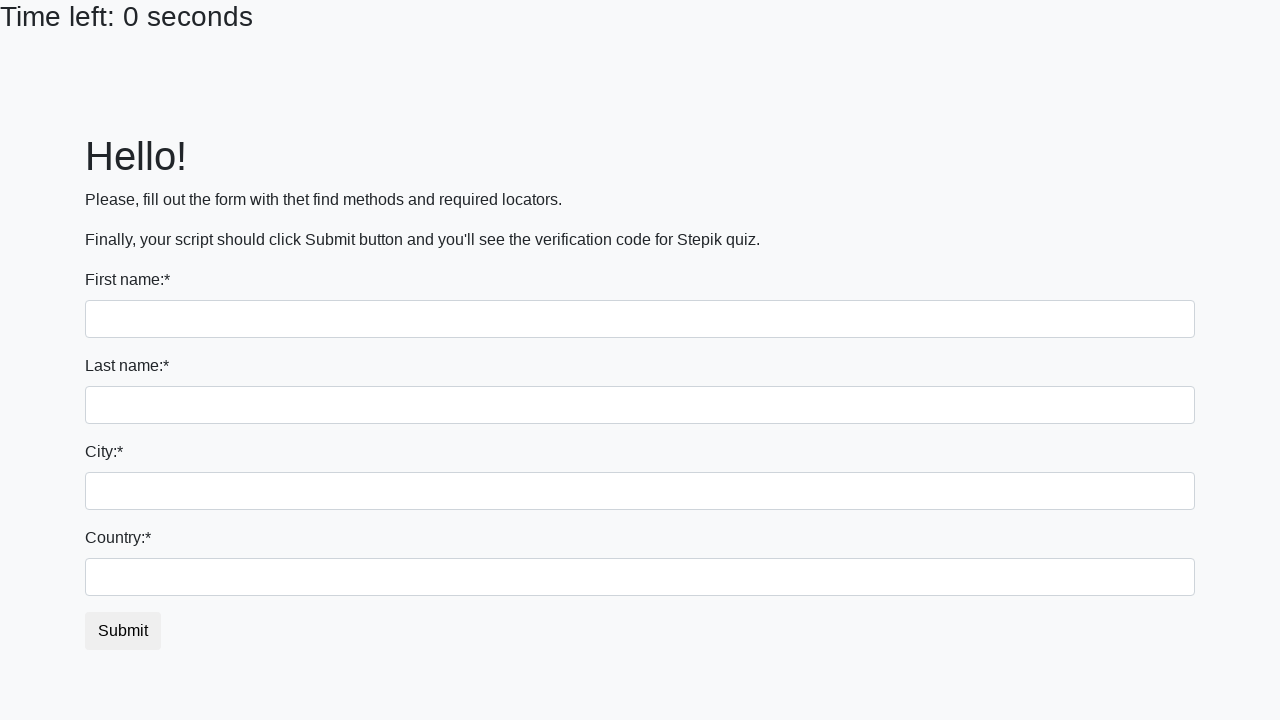